Tests modal dialog functionality by opening and closing two different modal dialogs on the TutorialsPoint Selenium practice page.

Starting URL: https://www.tutorialspoint.com/selenium/practice/modal-dialogs.php

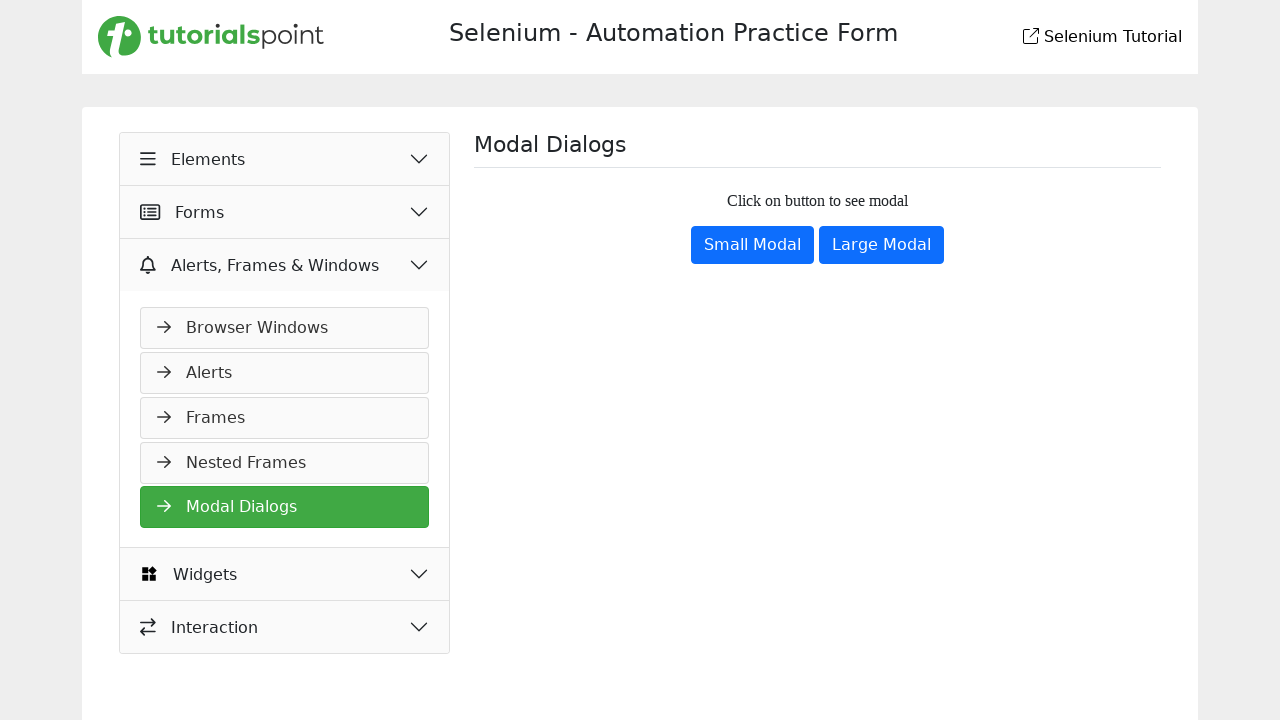

Clicked button to open first modal dialog at (753, 245) on xpath=/html/body/main/div/div/div[2]/button[1]
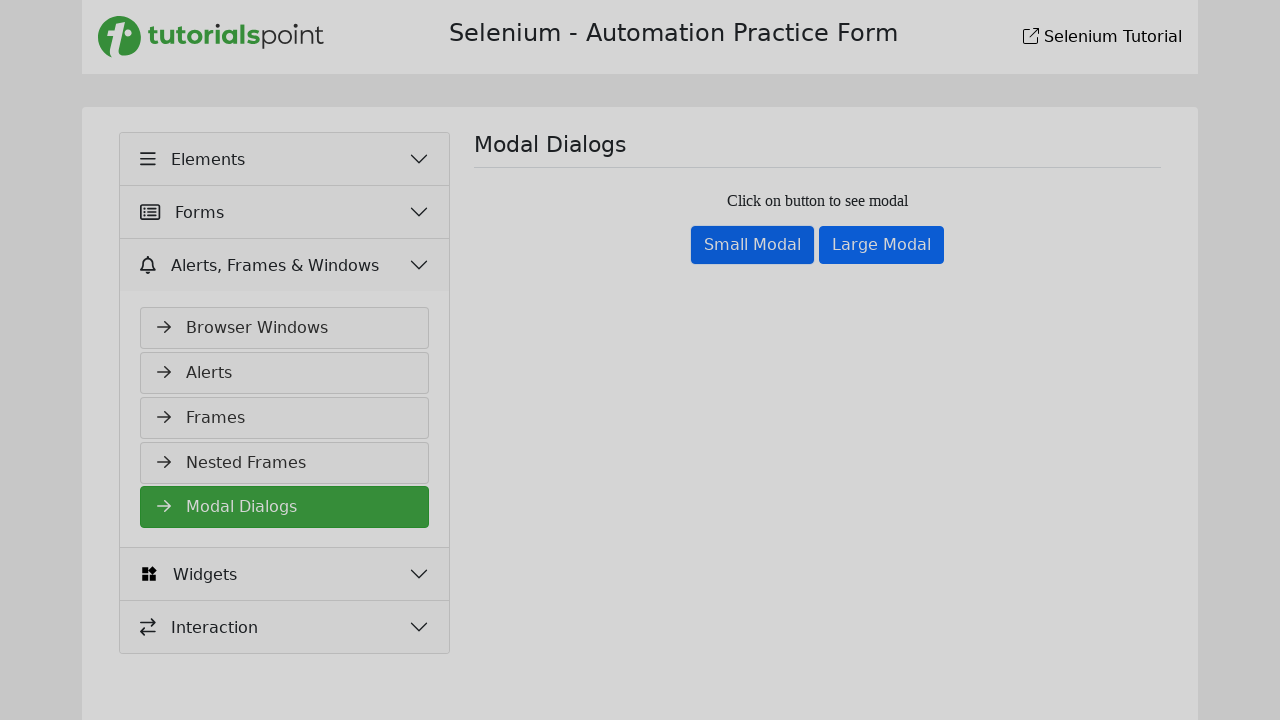

Waited for first modal to appear
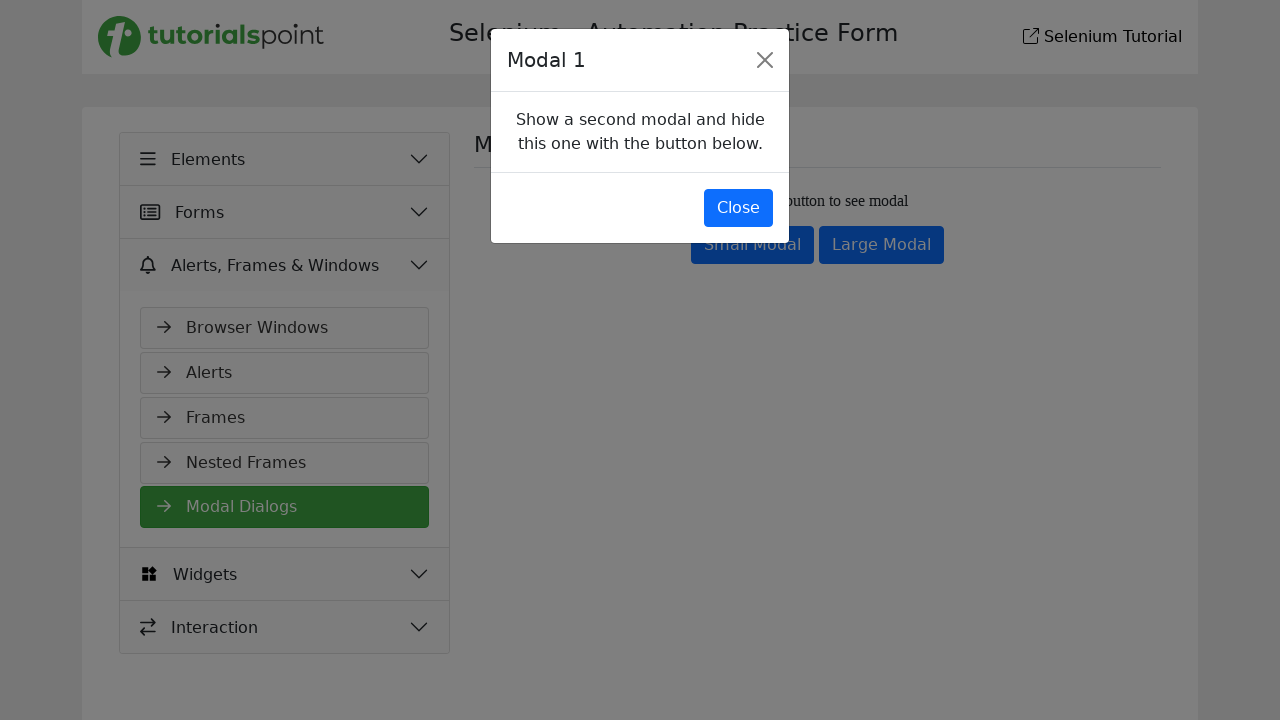

Clicked close button on first modal dialog at (738, 208) on xpath=/html/body/main/div/div/div[2]/div[1]/div/div/div[3]/button
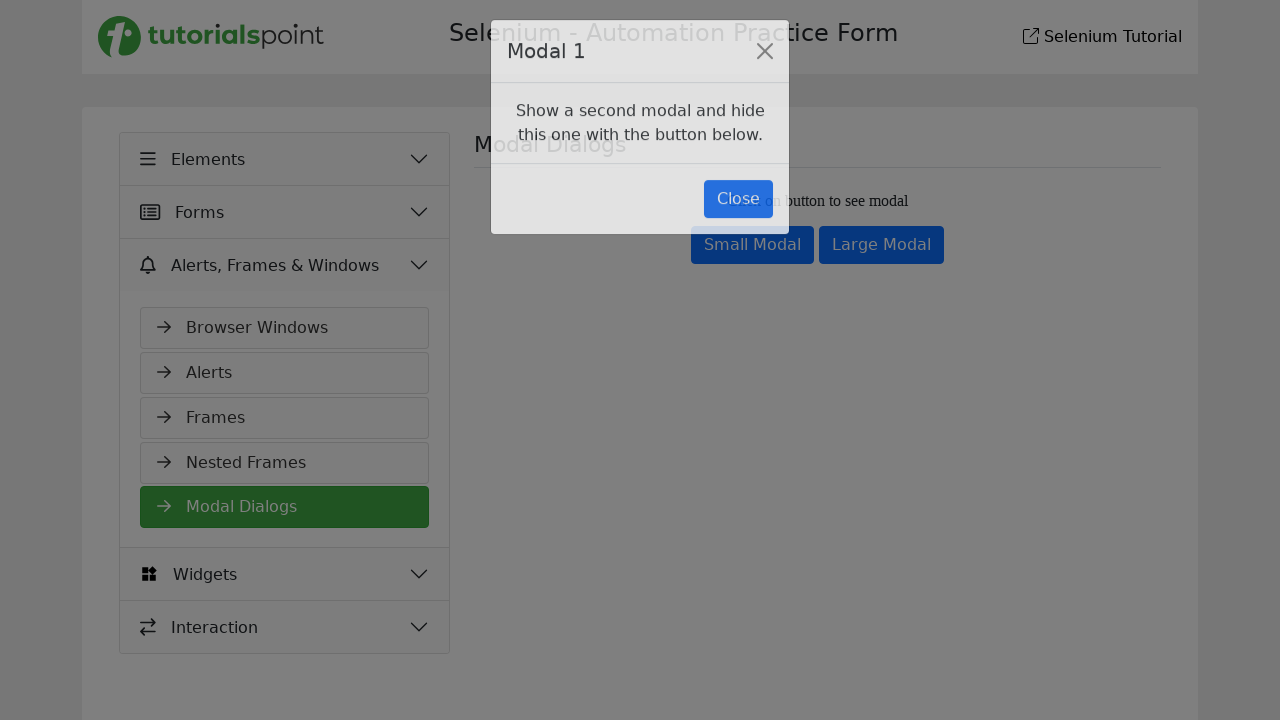

Waited for first modal to close
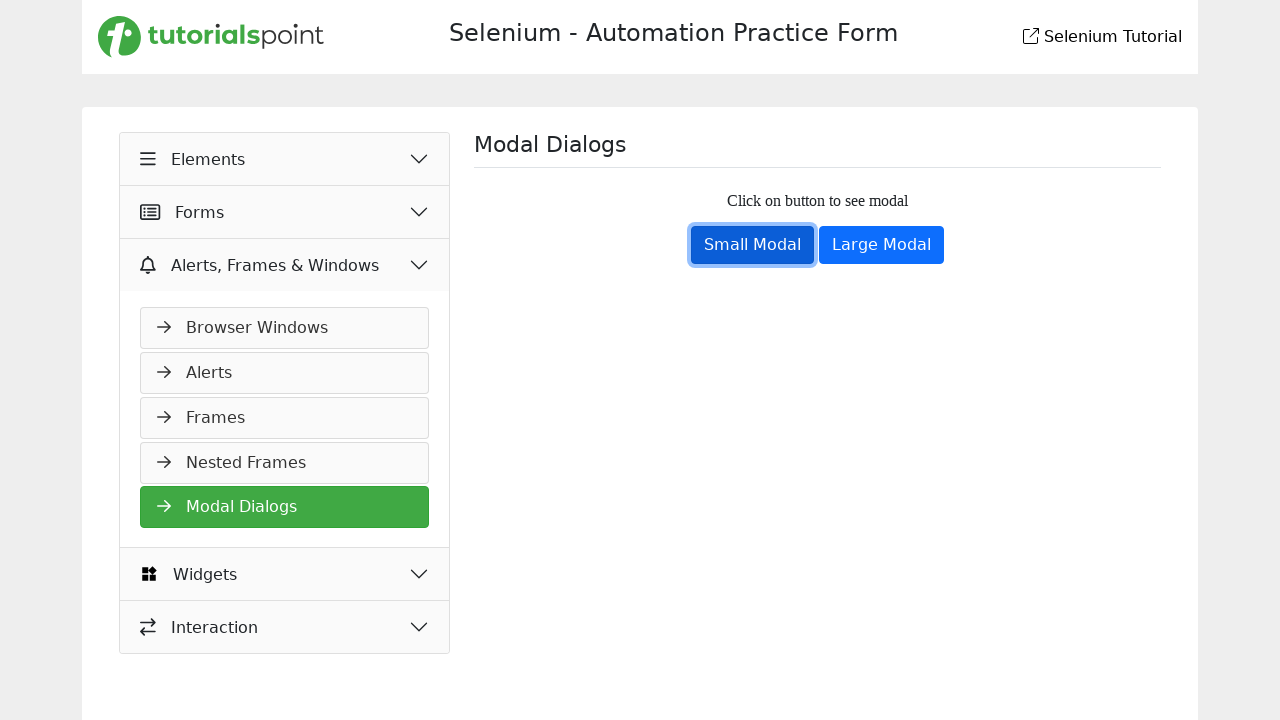

Clicked button to open second modal dialog at (882, 245) on xpath=/html/body/main/div/div/div[2]/button[2]
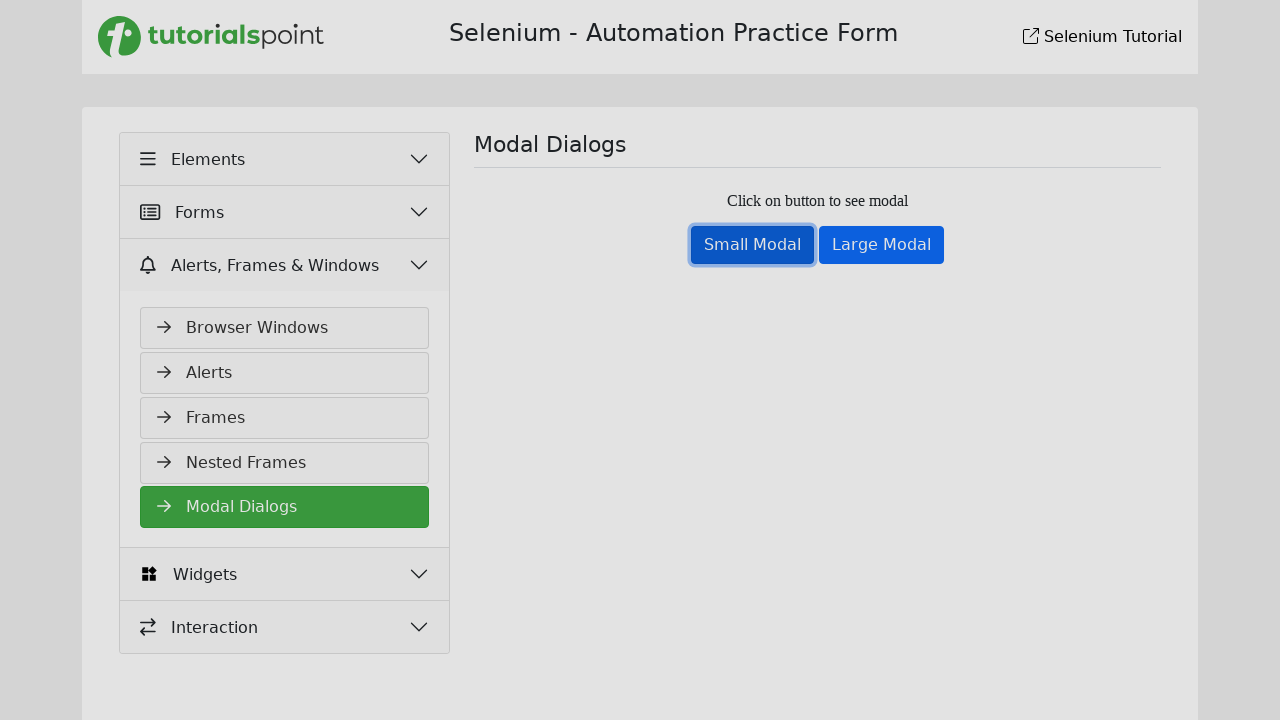

Waited for second modal to appear
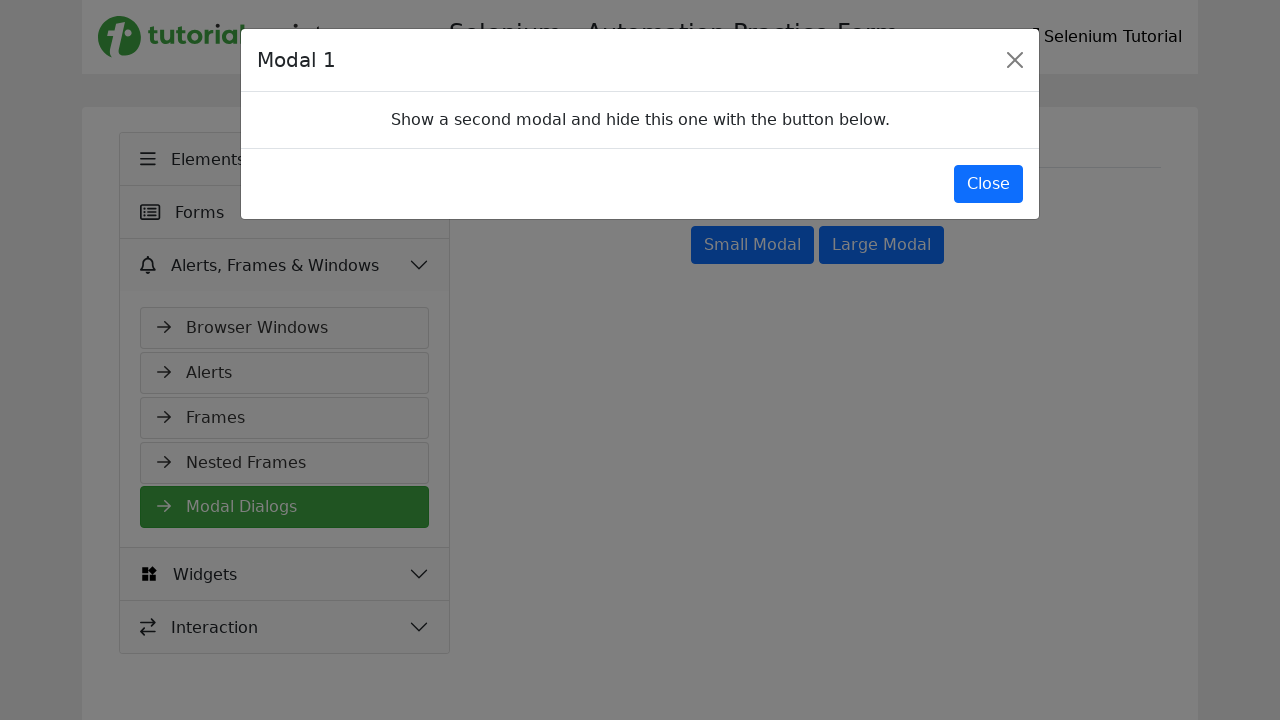

Clicked close button on second modal dialog at (988, 184) on xpath=/html/body/main/div/div/div[2]/div[2]/div/div/div[3]/button
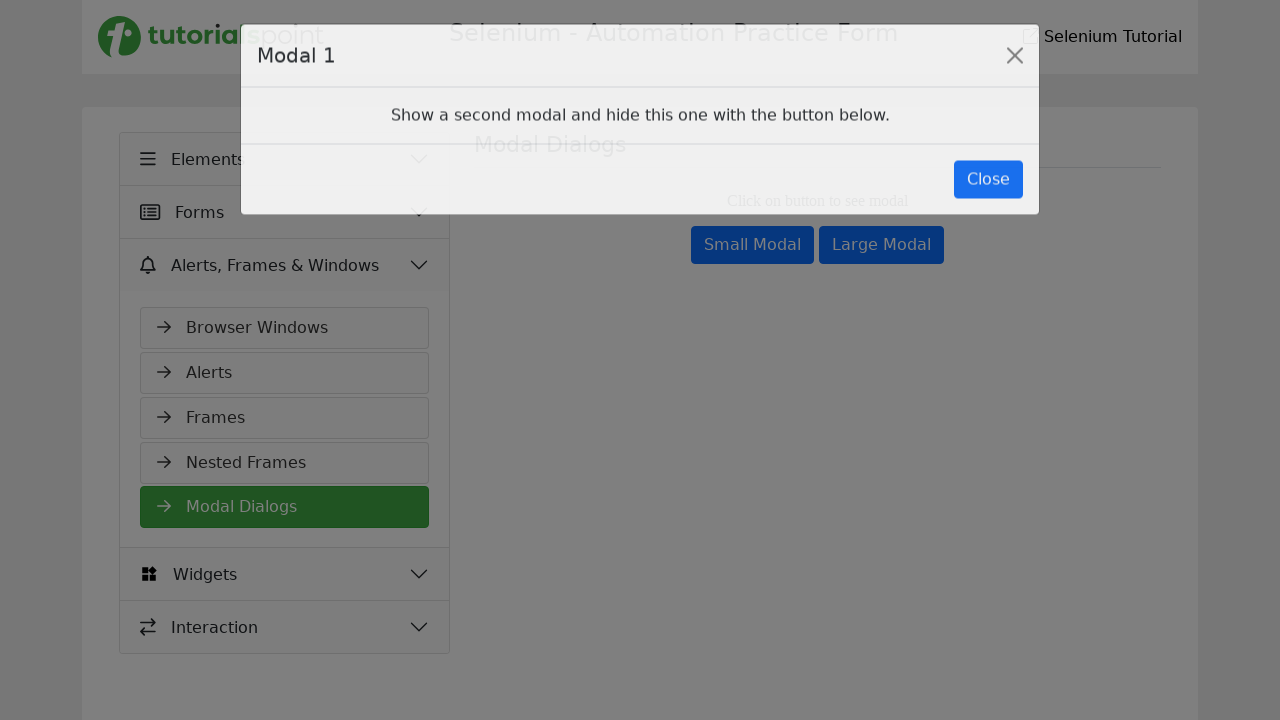

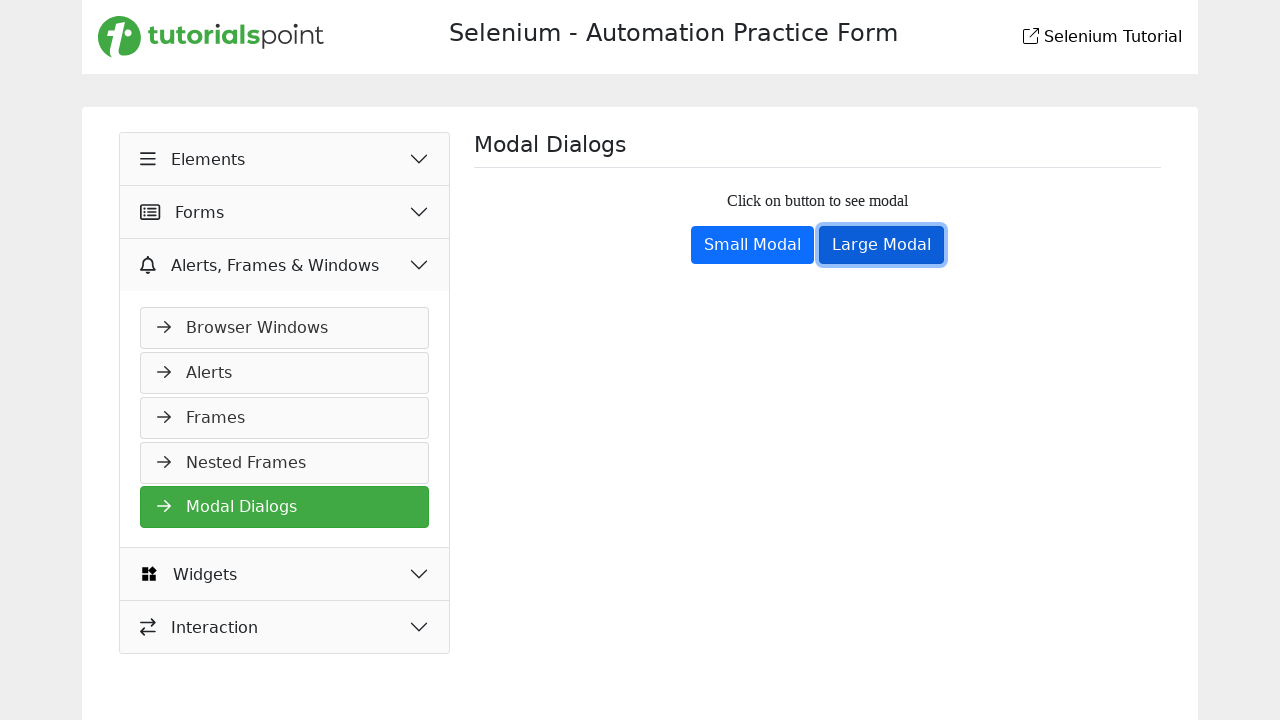